Tests drag and drop functionality on jQuery UI demo page by dragging an element from source to target location

Starting URL: http://jqueryui.com/droppable/

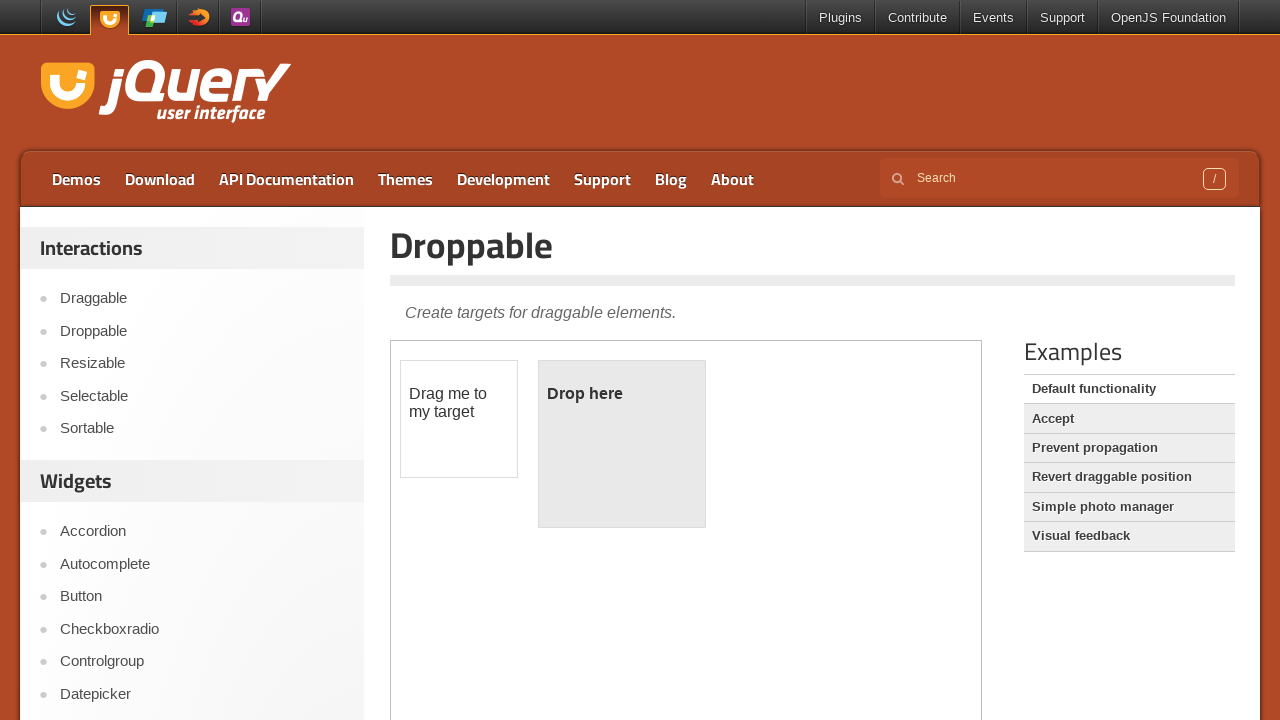

Located the demo iframe
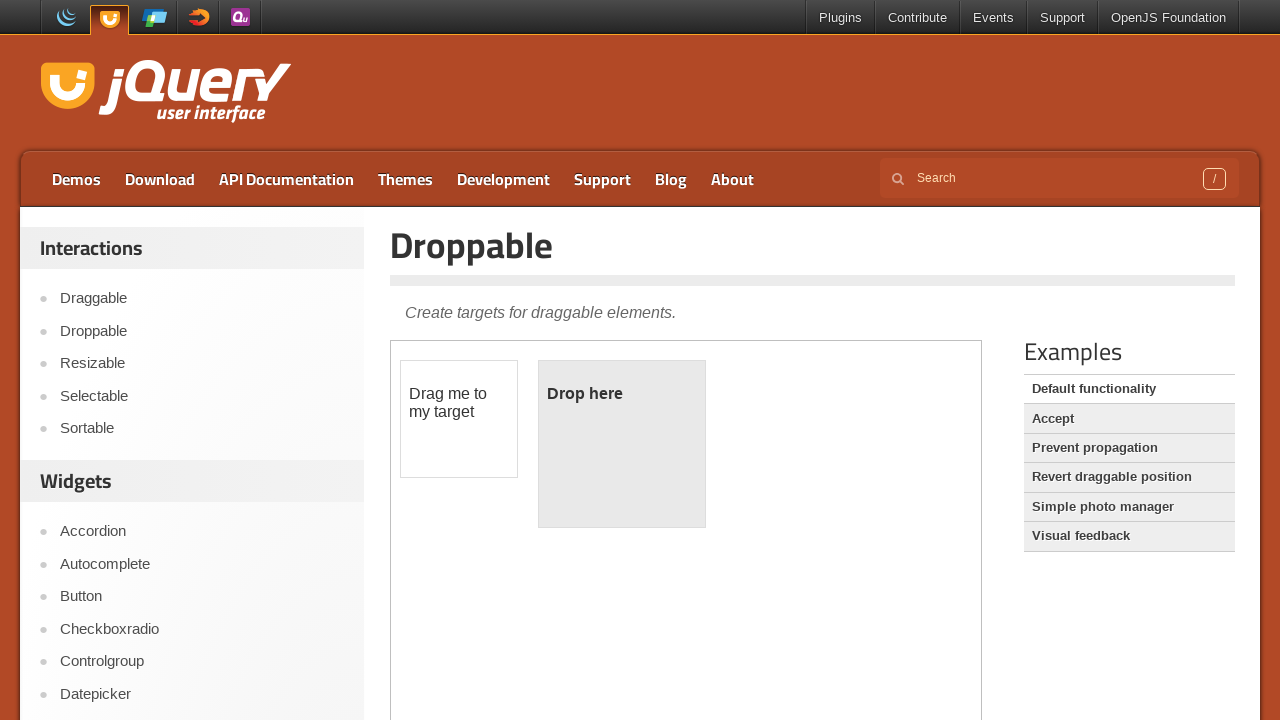

Located the draggable element
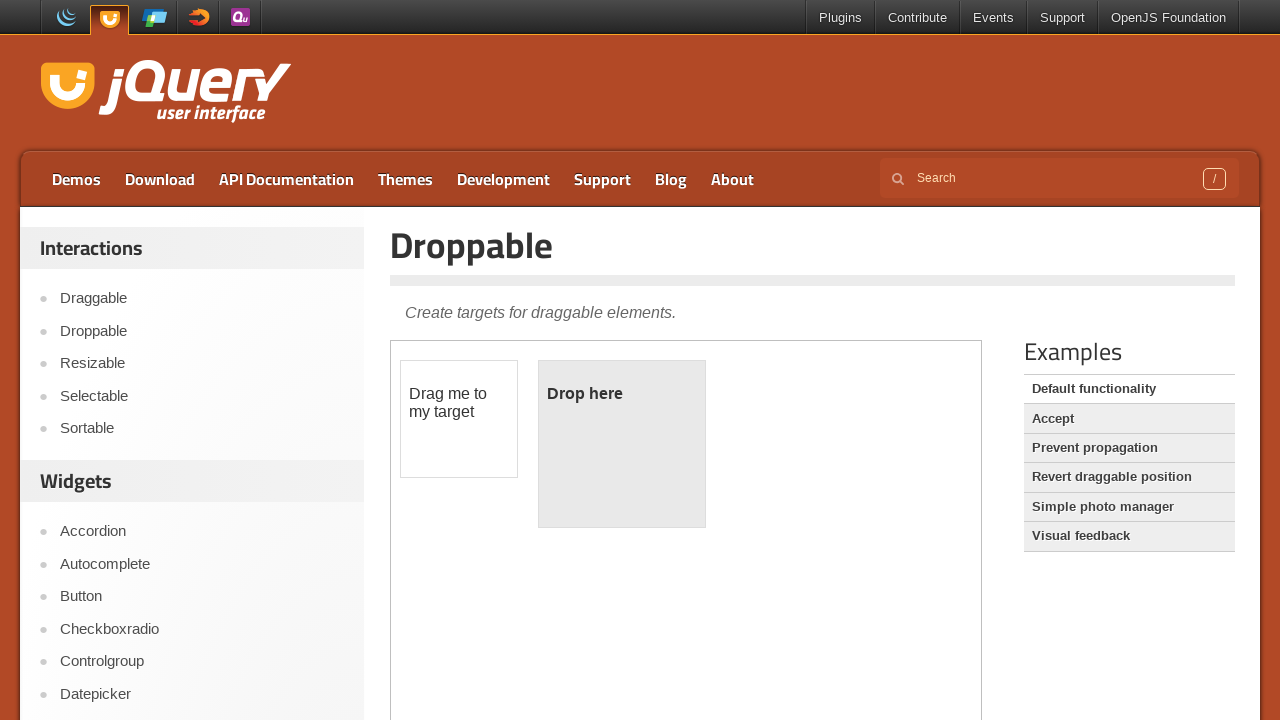

Located the droppable target element
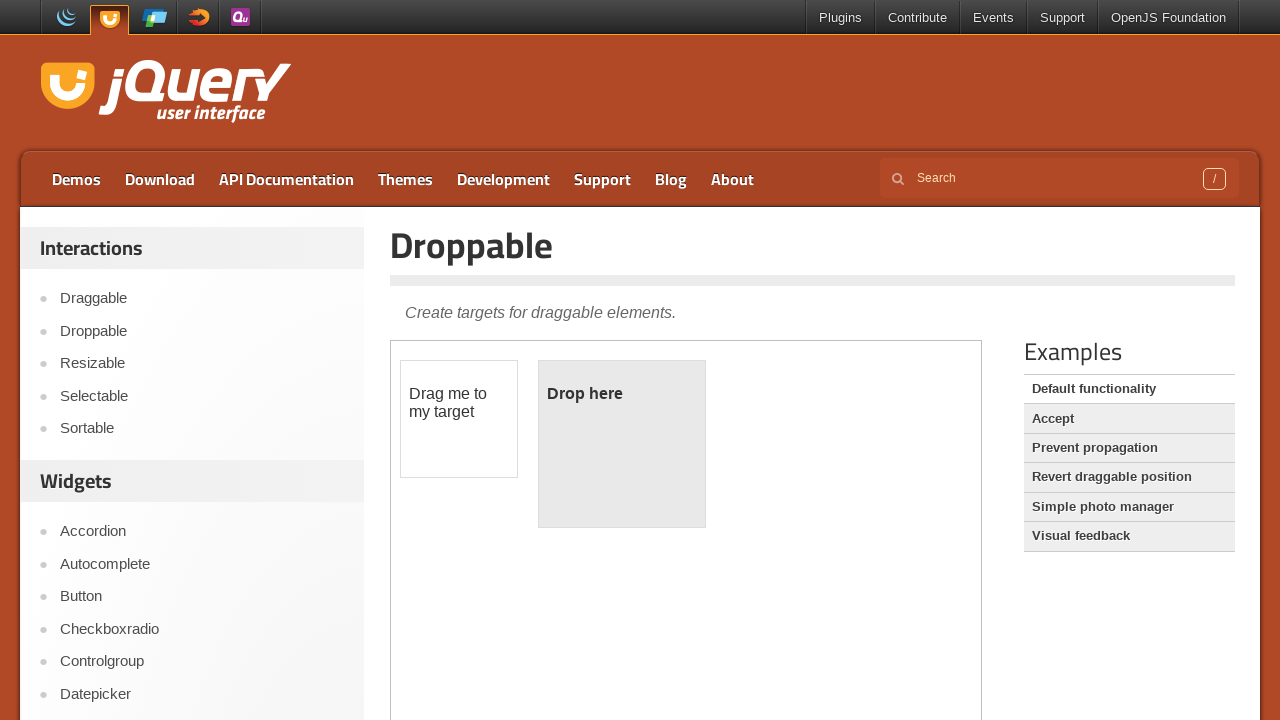

Dragged element to droppable target location at (622, 444)
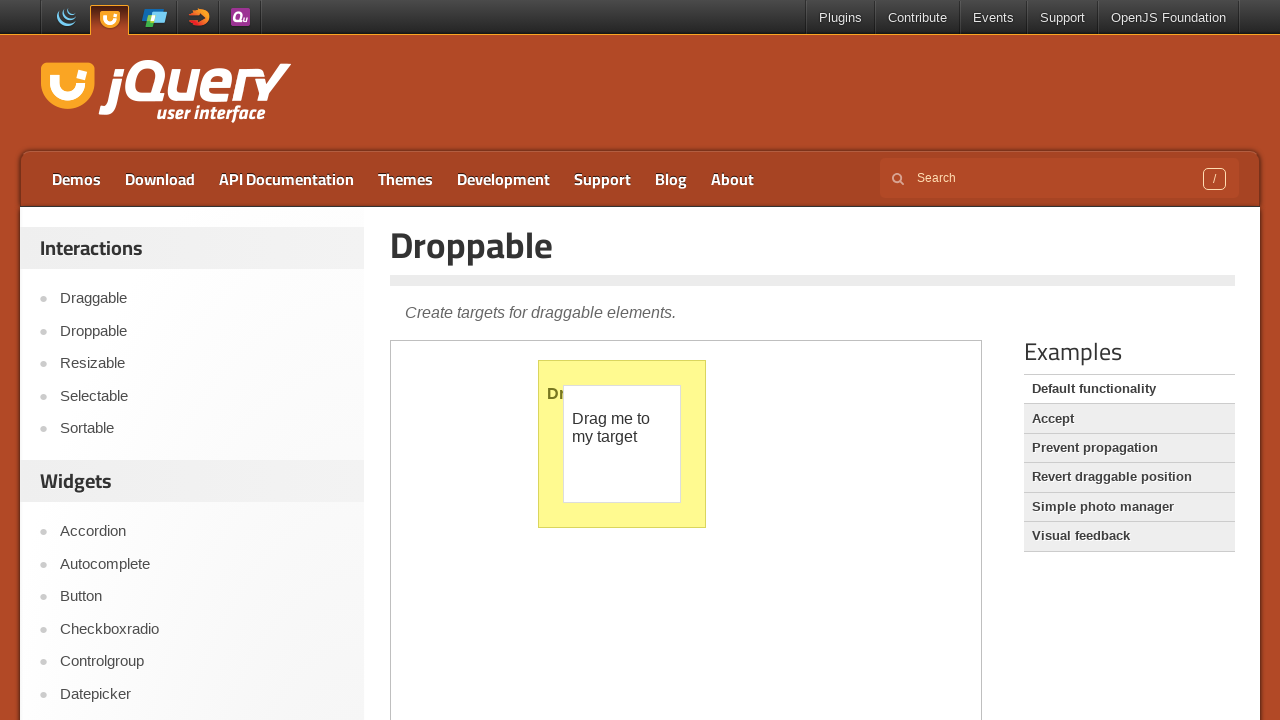

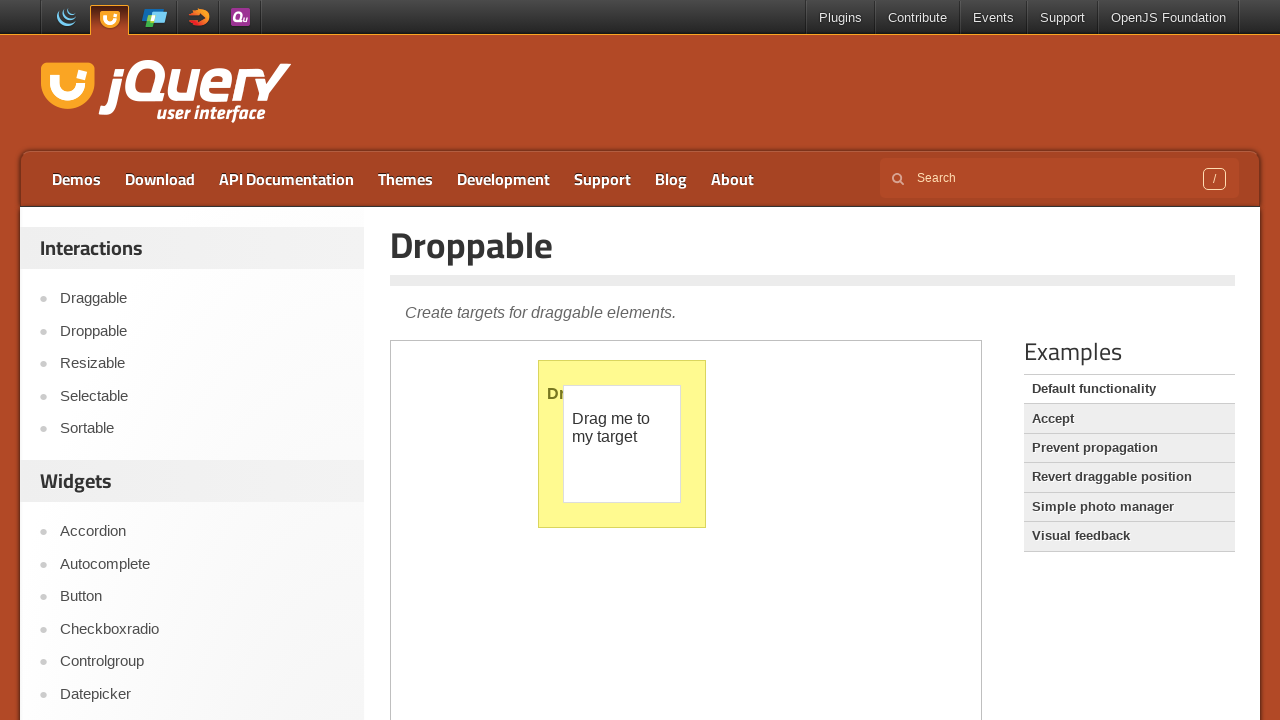